Tests the full checkout flow on green cart site - searches for products, adds Cashews to cart, proceeds through checkout and places an order

Starting URL: https://rahulshettyacademy.com/seleniumPractise/#/

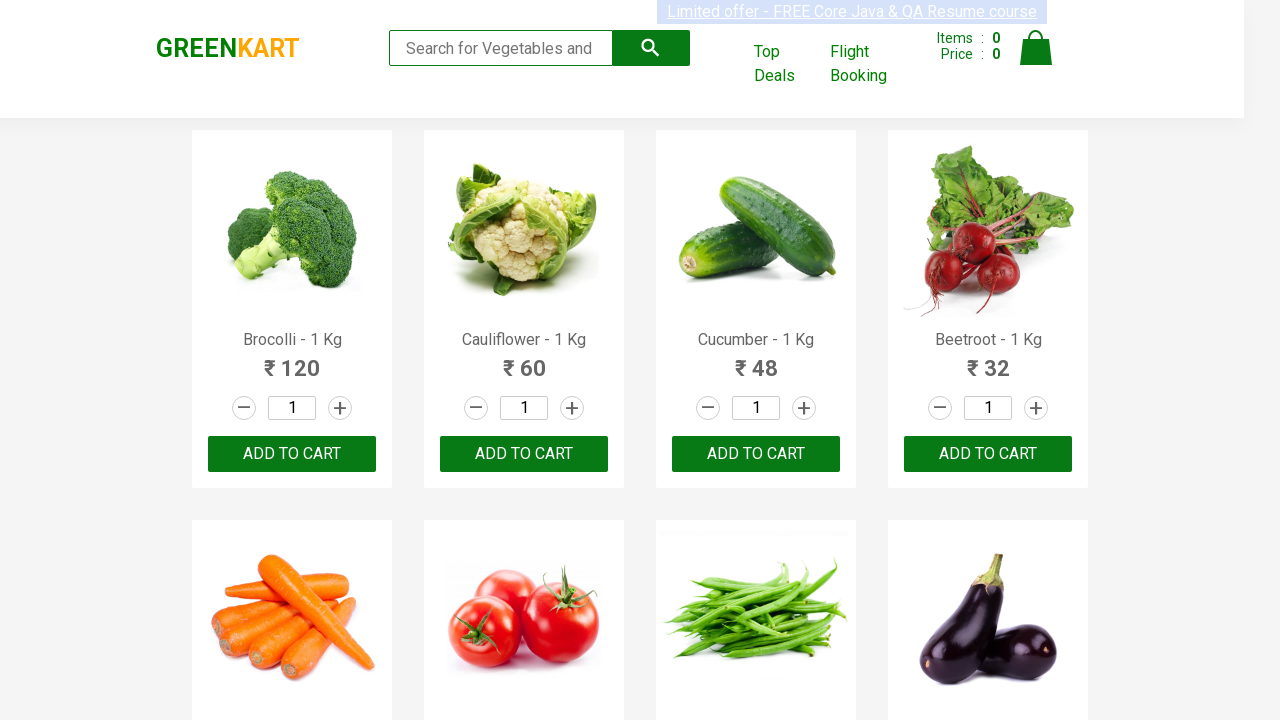

Typed 'ca' in search box to find products on .search-keyword
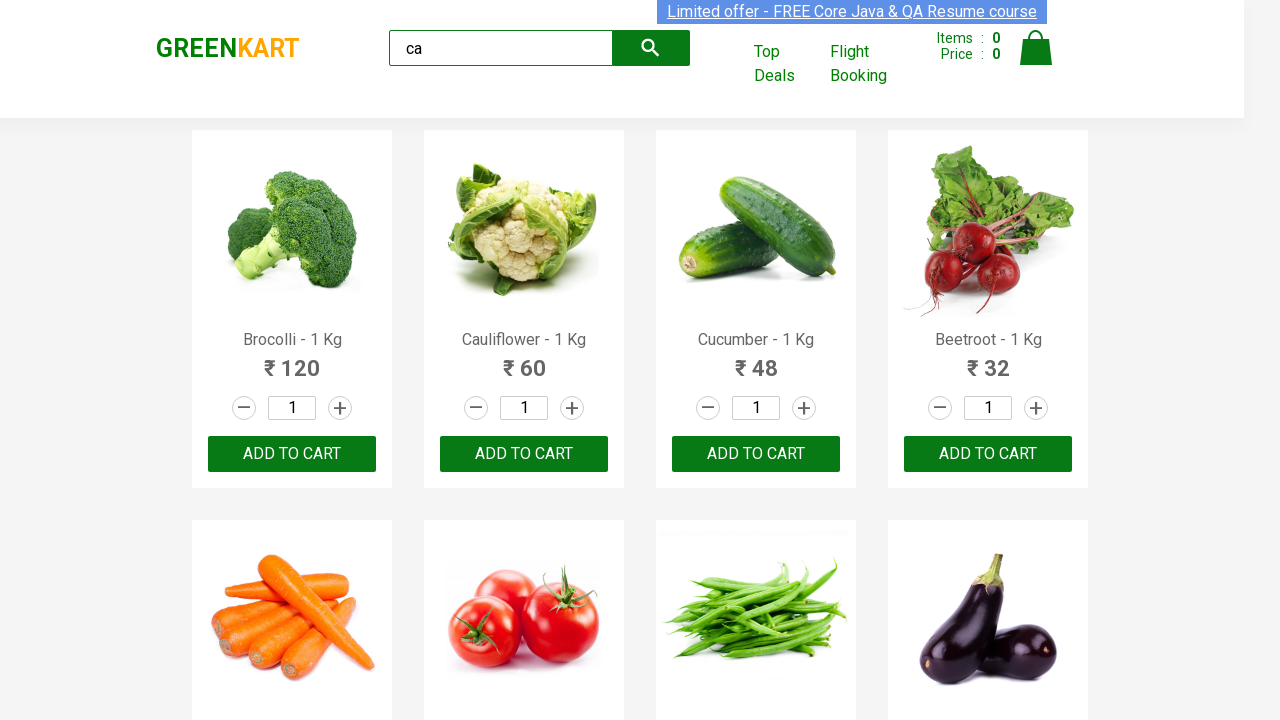

Waited for products to load
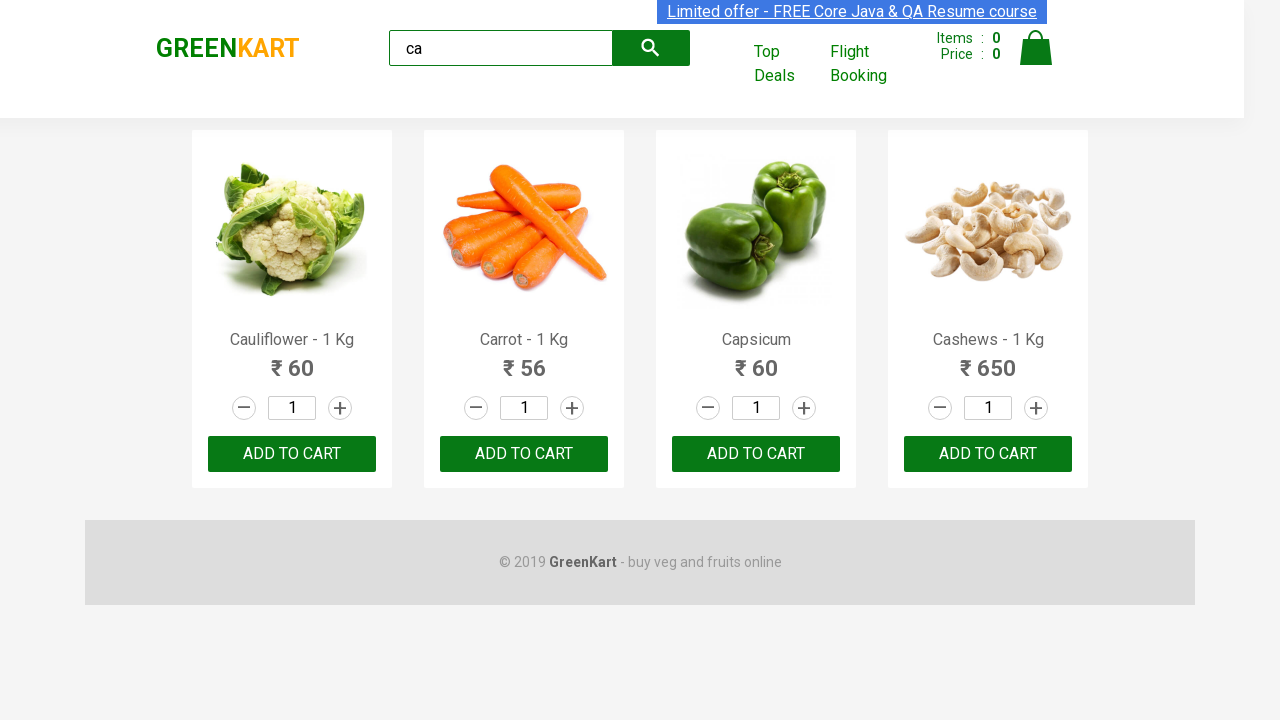

Found Cashews product and clicked ADD TO CART button at (988, 454) on .products .product >> nth=3 >> button
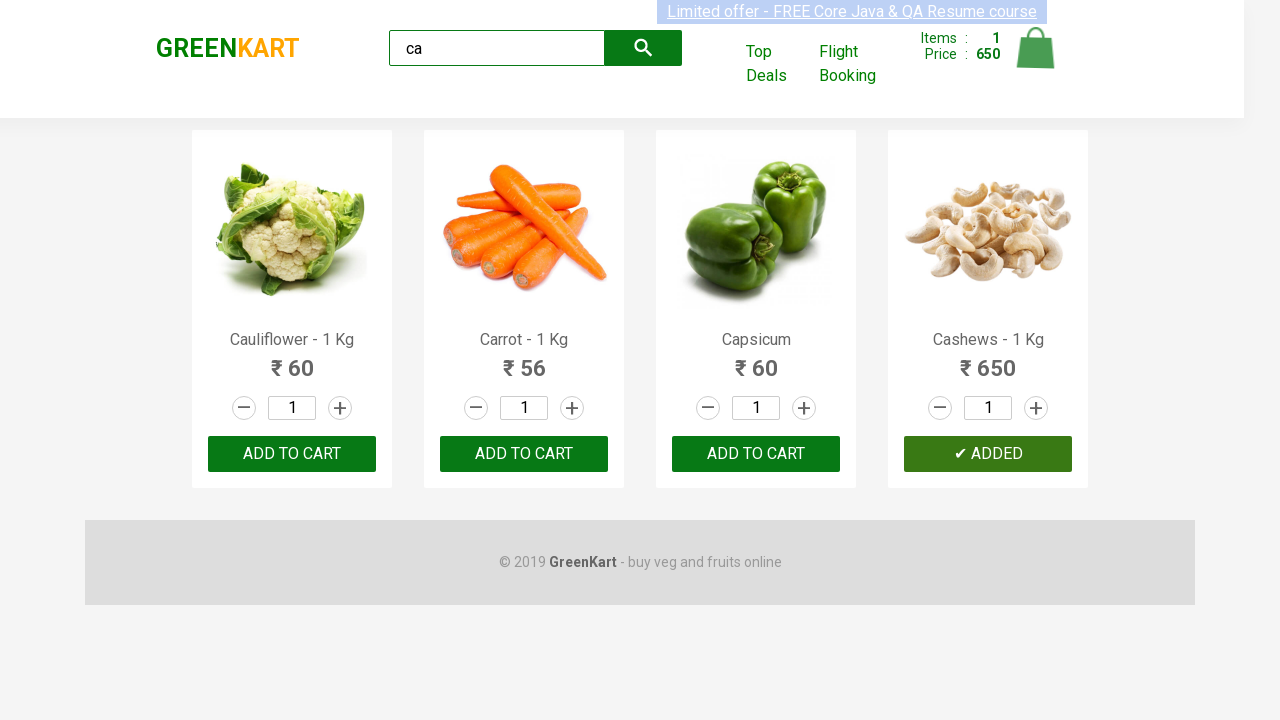

Clicked on cart icon to view shopping cart at (1036, 48) on .cart-icon > img
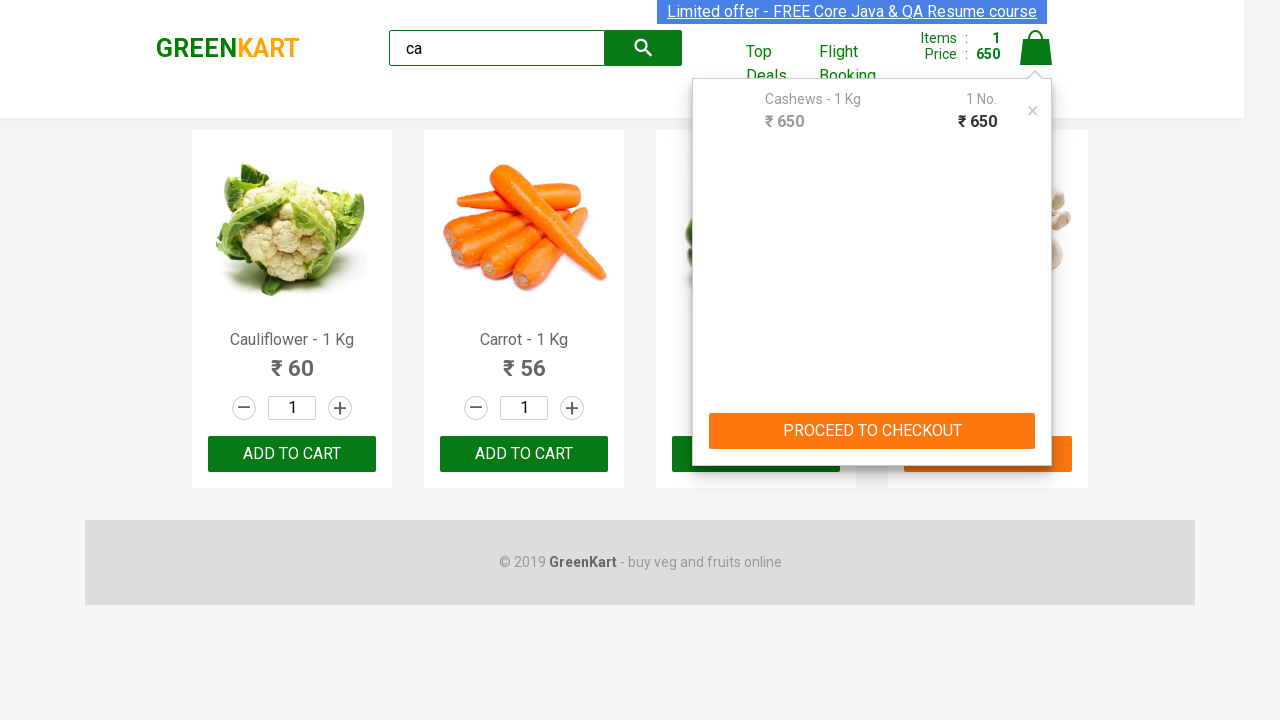

Waited for cart page to load
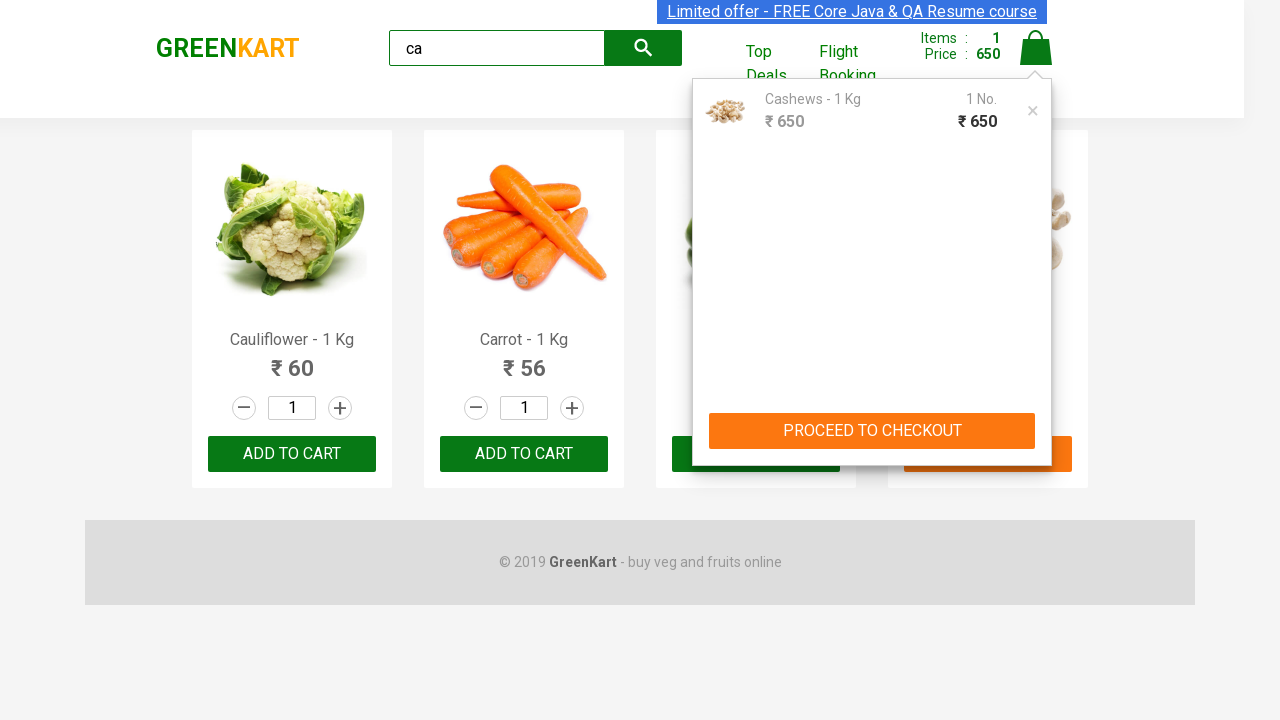

Clicked PROCEED TO CHECKOUT button at (872, 431) on text=PROCEED TO CHECKOUT
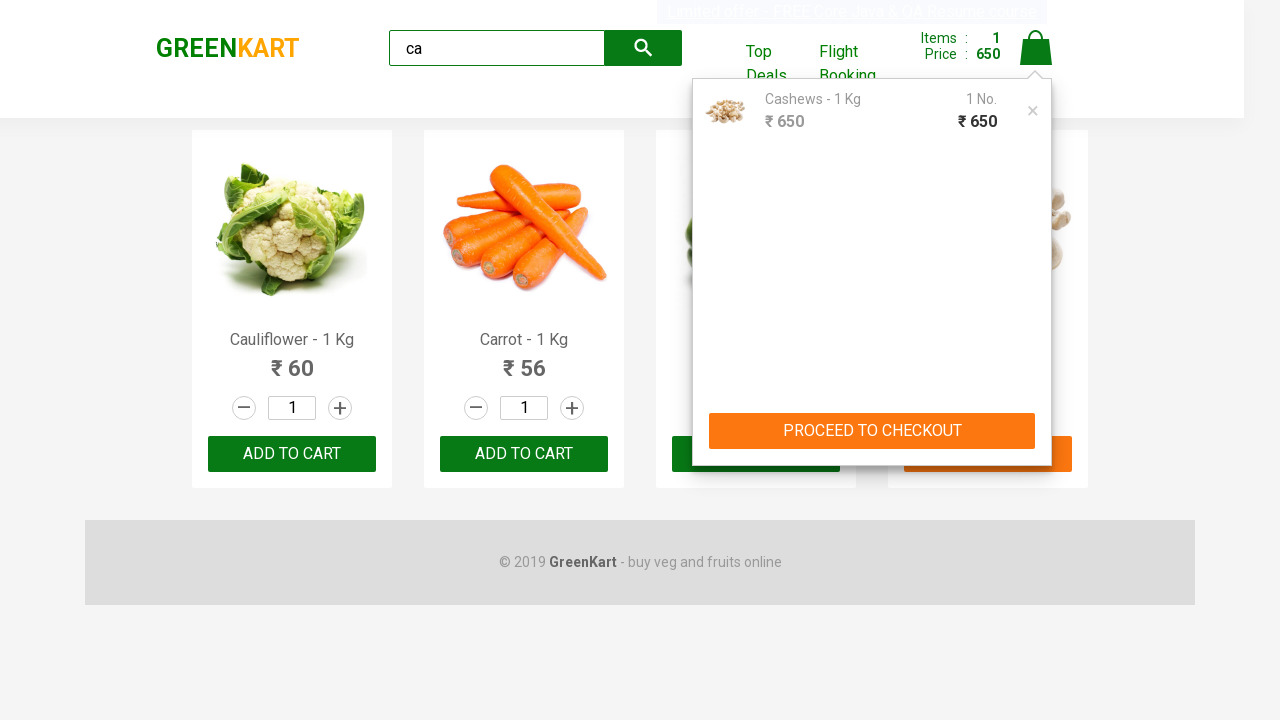

Waited for checkout page to load
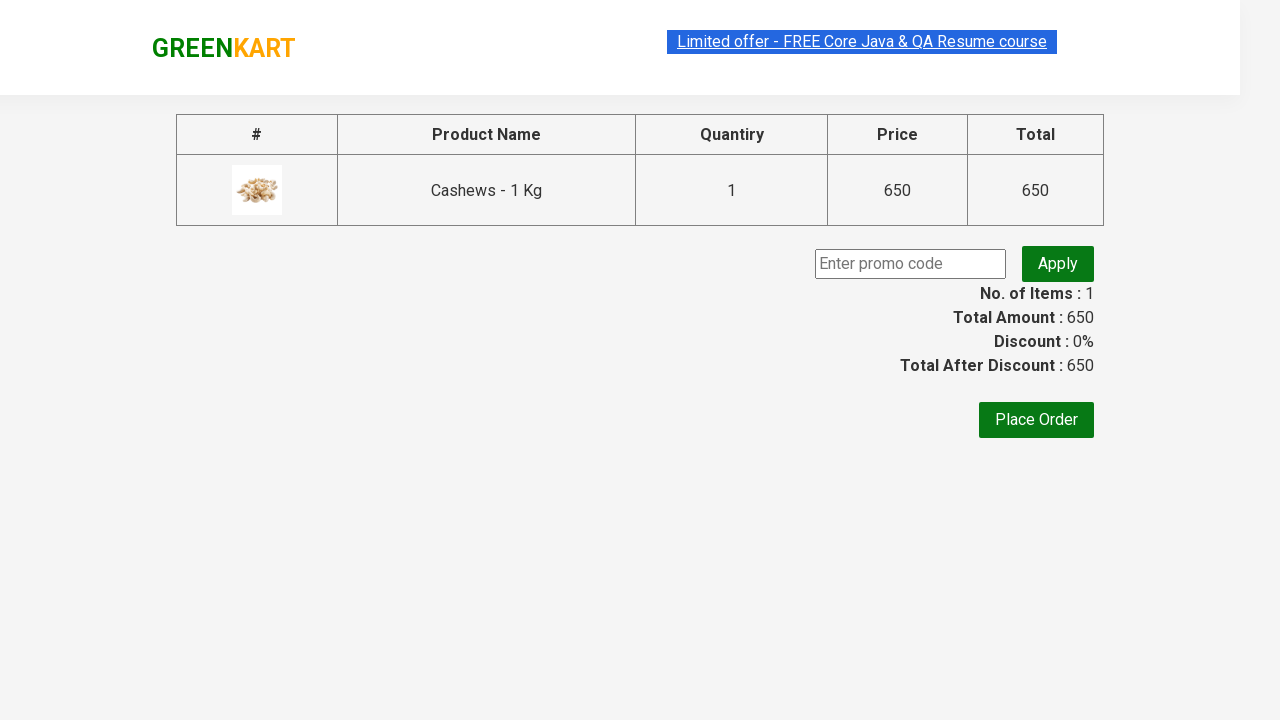

Clicked Place Order button to complete purchase at (1036, 420) on text=Place Order
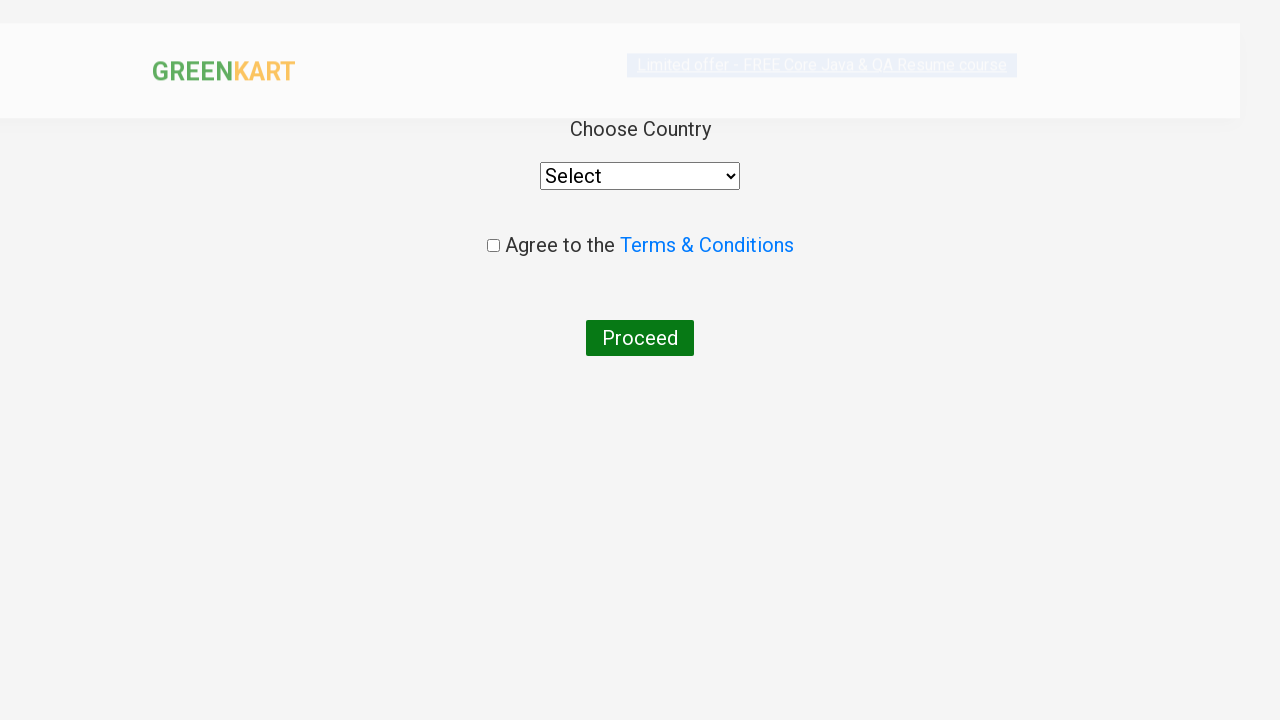

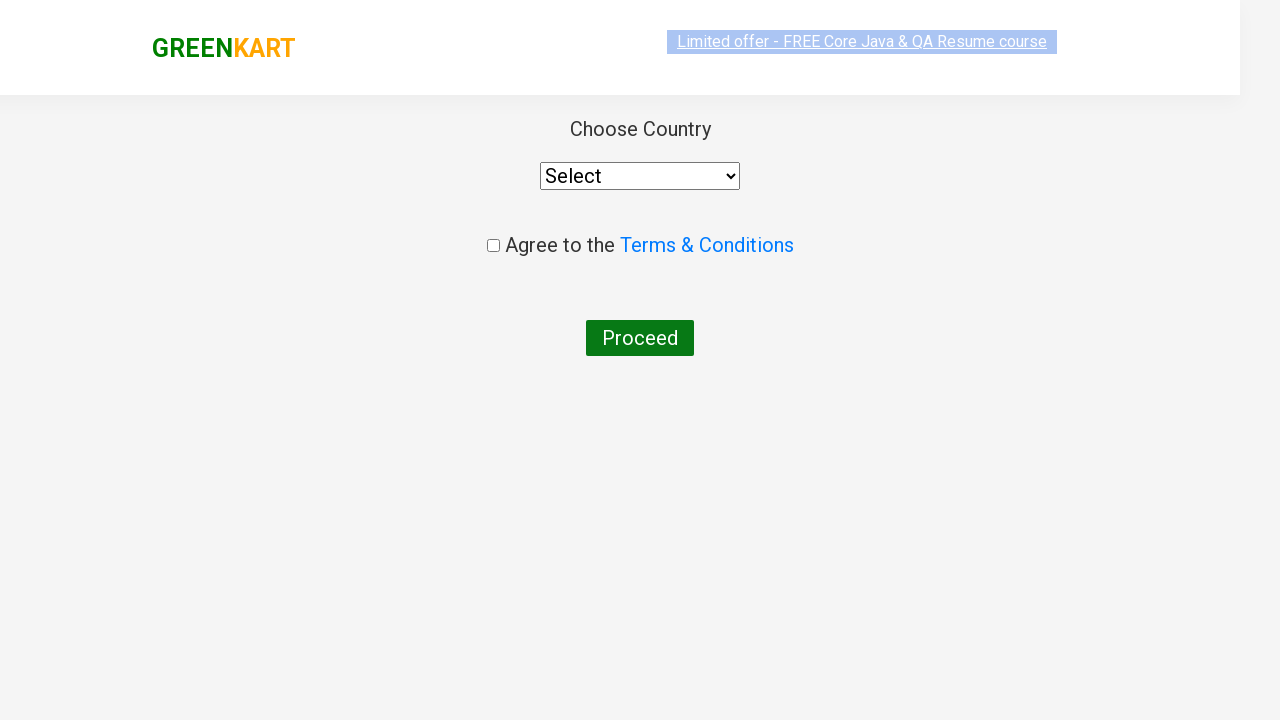